Tests that toggle and label controls are hidden when editing a todo item

Starting URL: https://demo.playwright.dev/todomvc

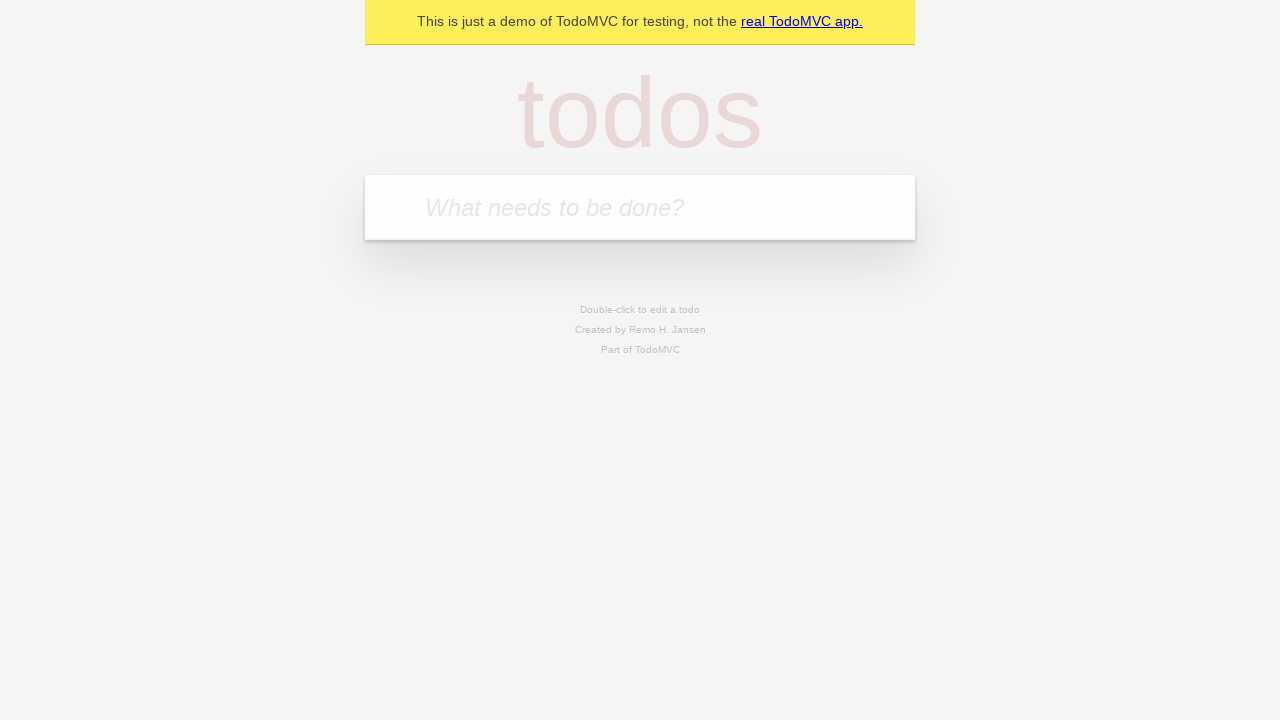

Filled new todo input with 'buy some cheese' on .new-todo
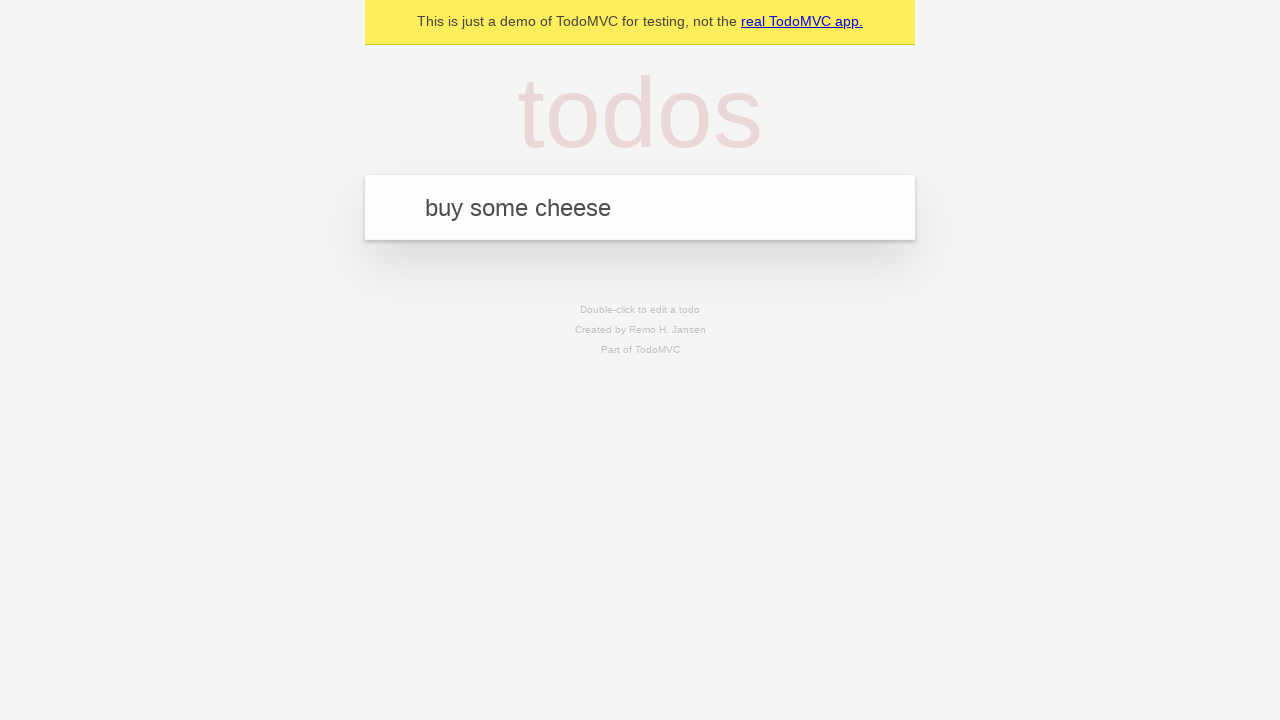

Pressed Enter to create first todo item on .new-todo
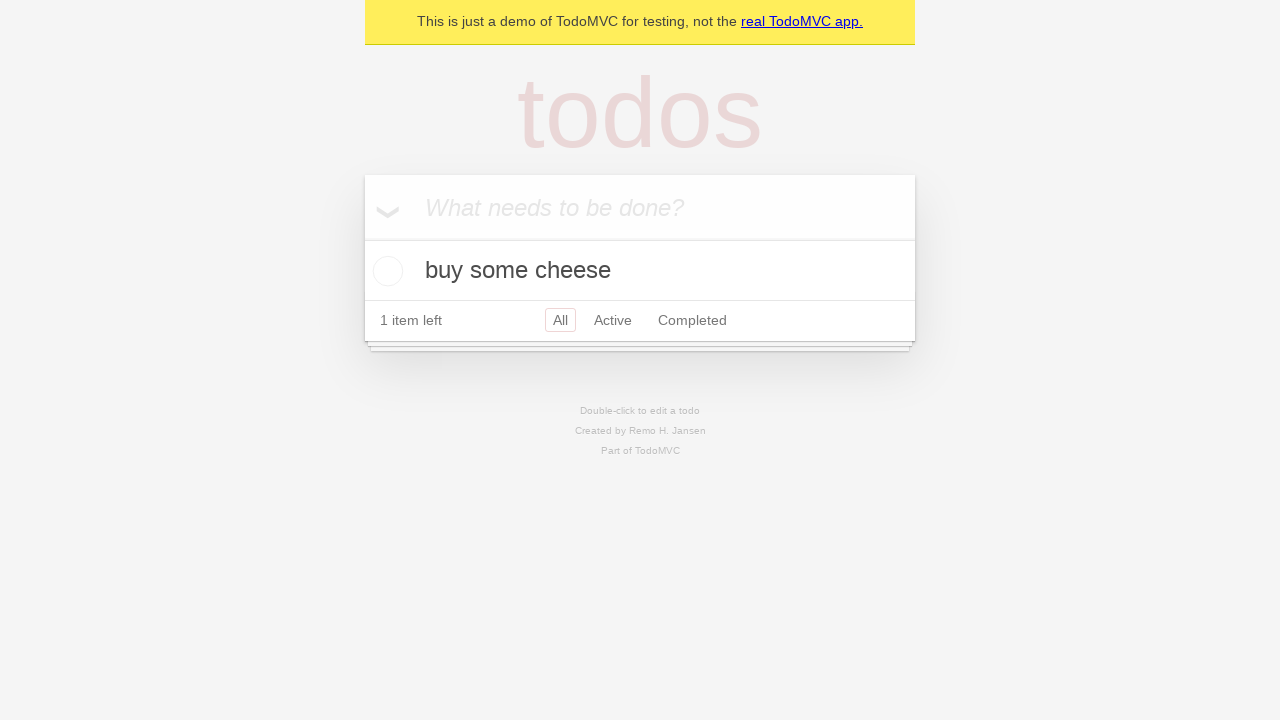

Filled new todo input with 'feed the cat' on .new-todo
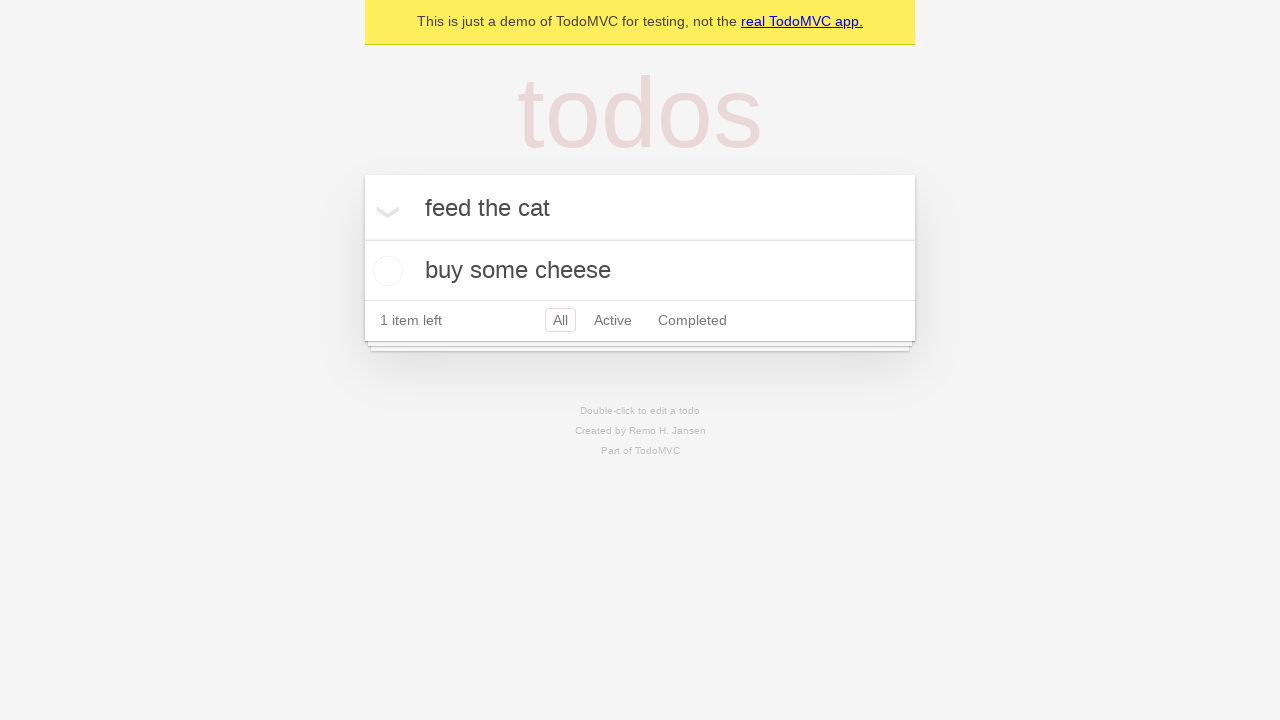

Pressed Enter to create second todo item on .new-todo
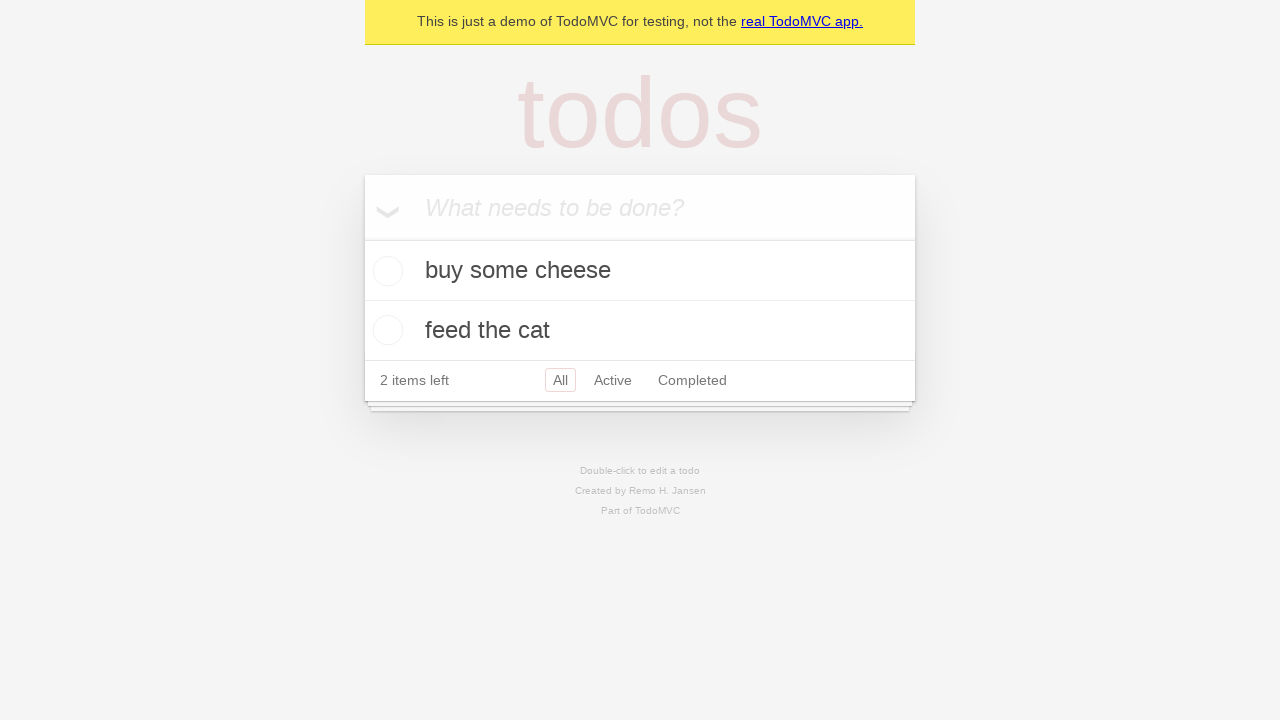

Filled new todo input with 'book a doctors appointment' on .new-todo
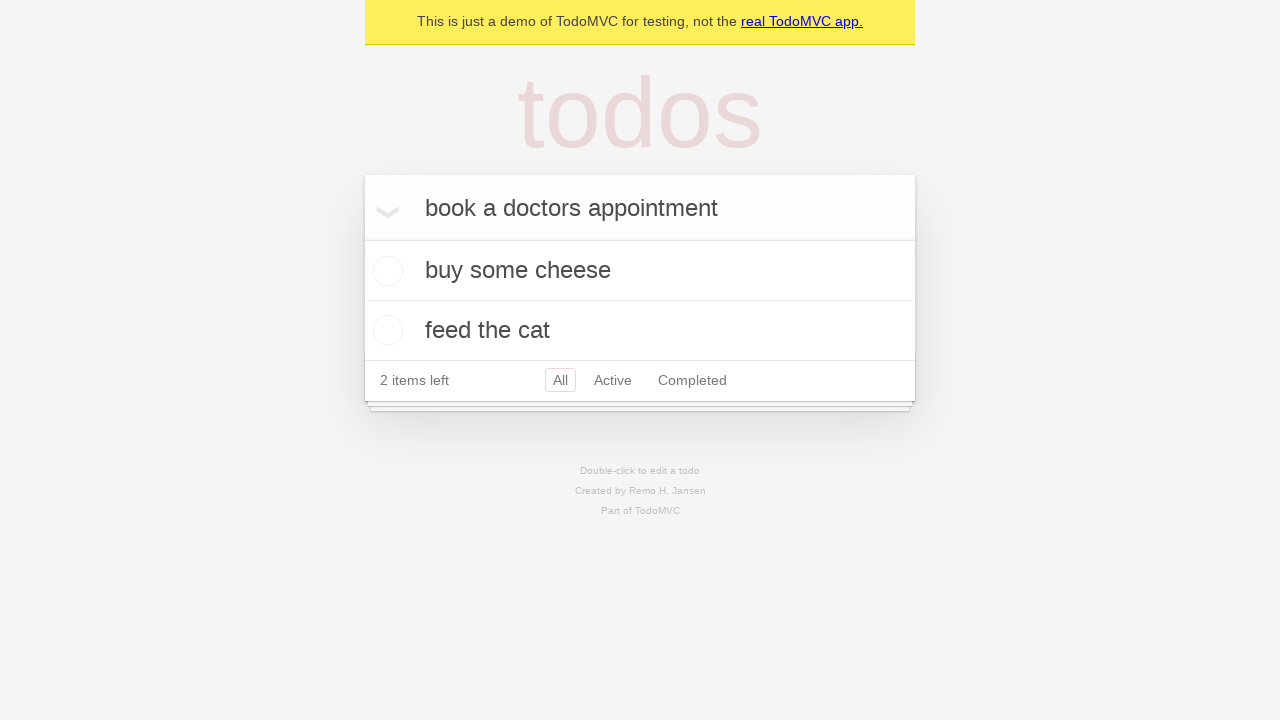

Pressed Enter to create third todo item on .new-todo
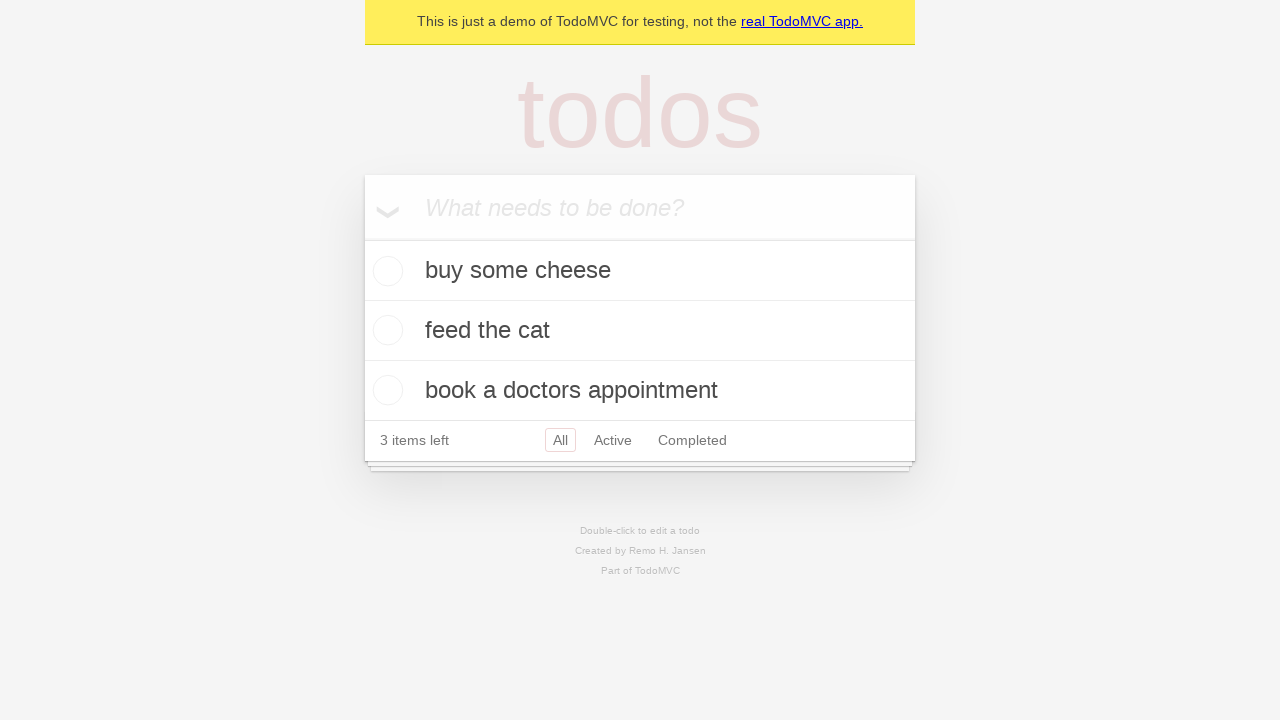

Waited for all three todo items to be visible
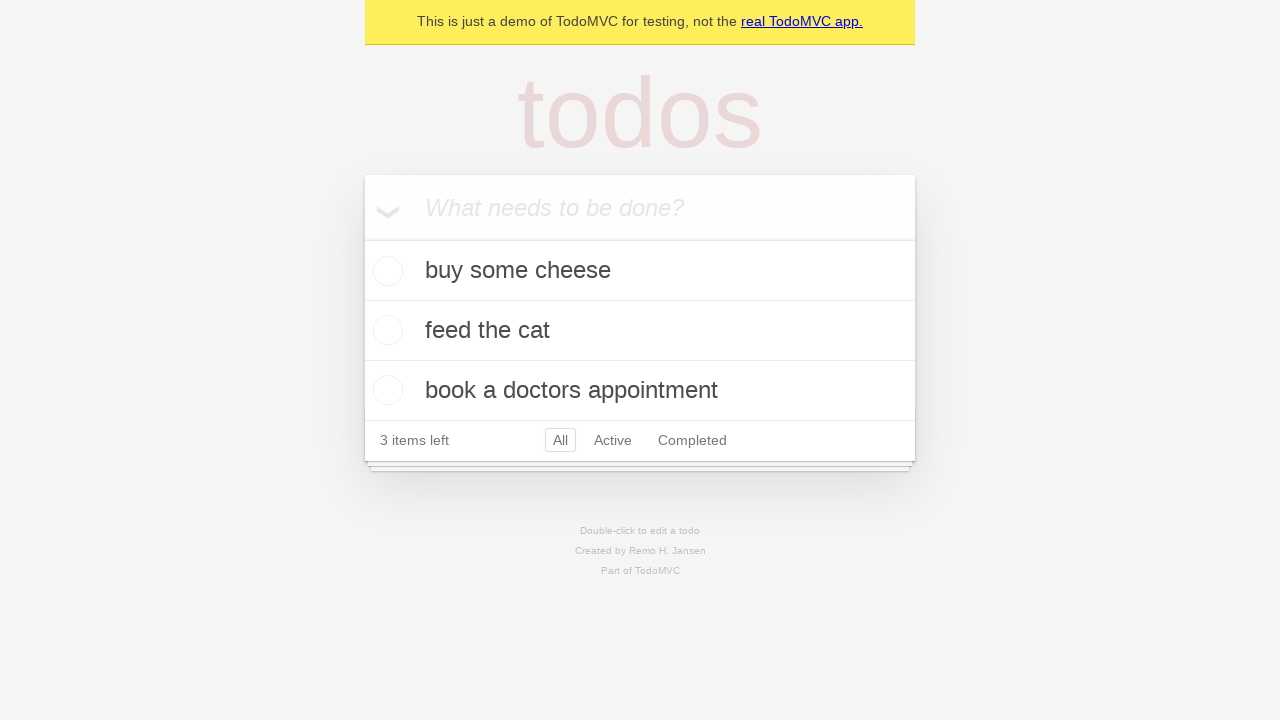

Double-clicked second todo item to enter edit mode at (640, 331) on .todo-list li >> nth=1
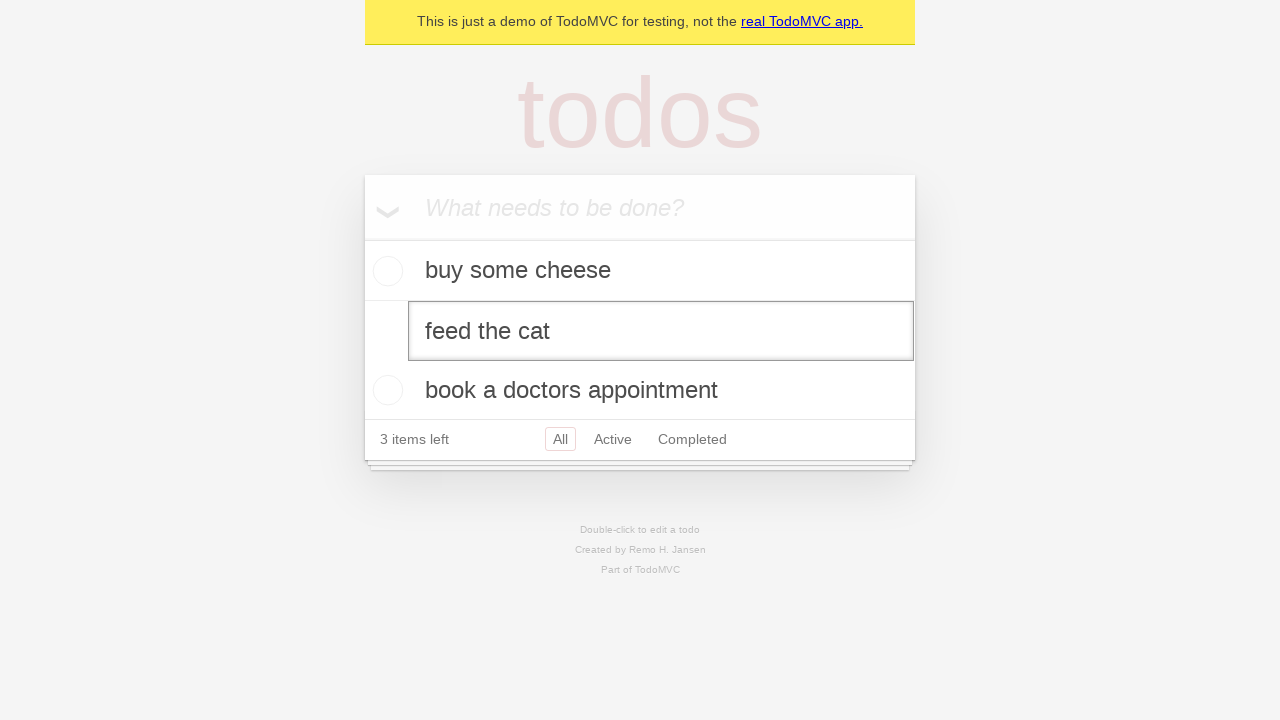

Waited for edit input field to become visible on second todo item
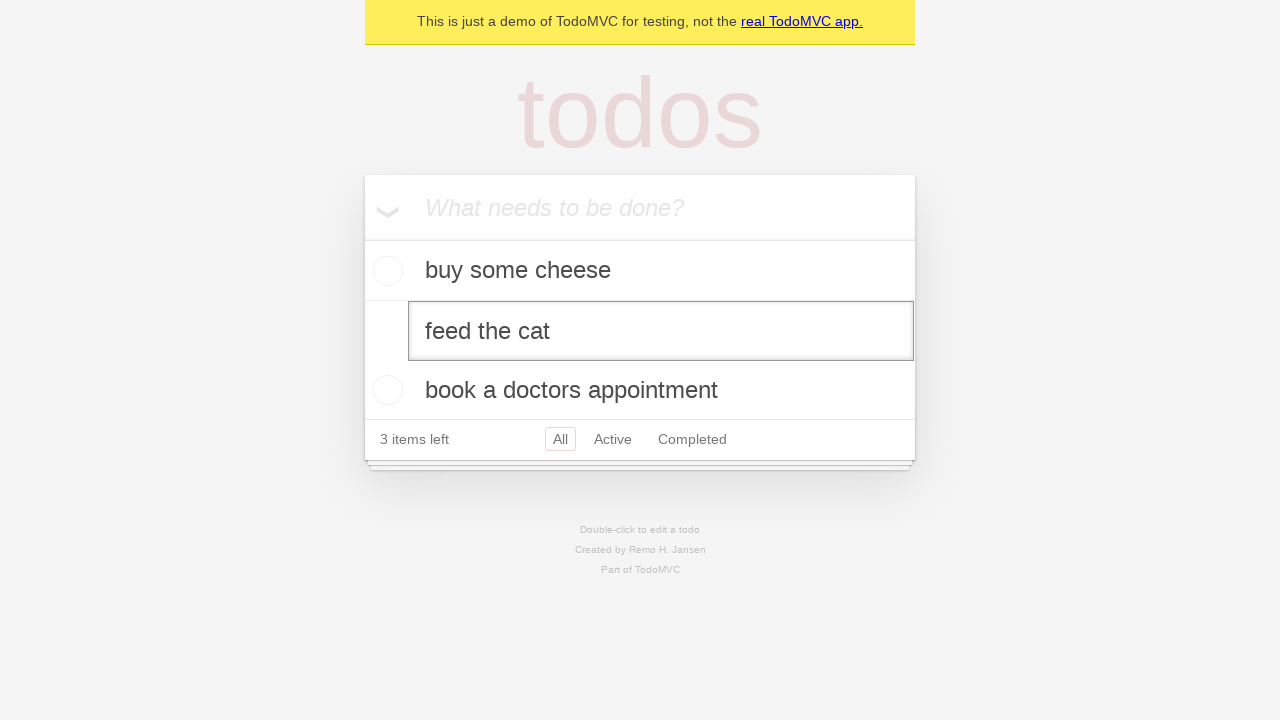

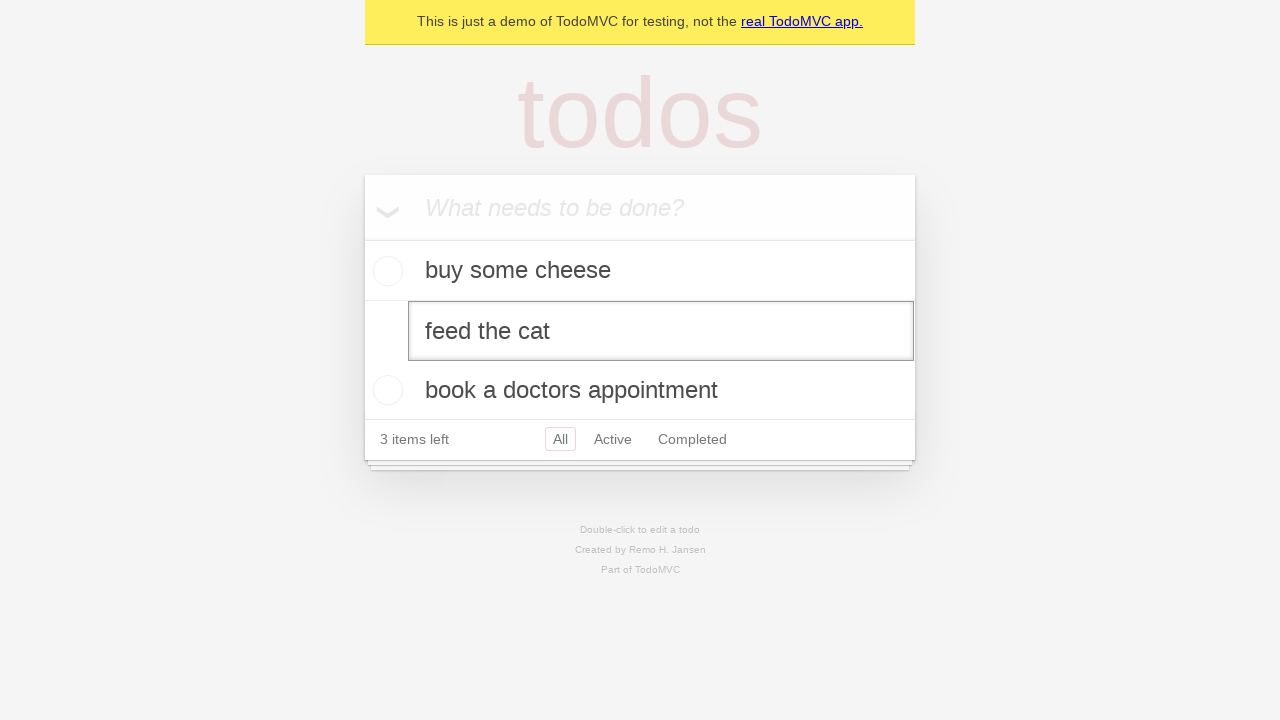